Tests drag and drop functionality on jQuery UI demo page by dragging an element to a drop target within an iframe, then clicking a menu button in the parent frame.

Starting URL: https://jqueryui.com/droppable/

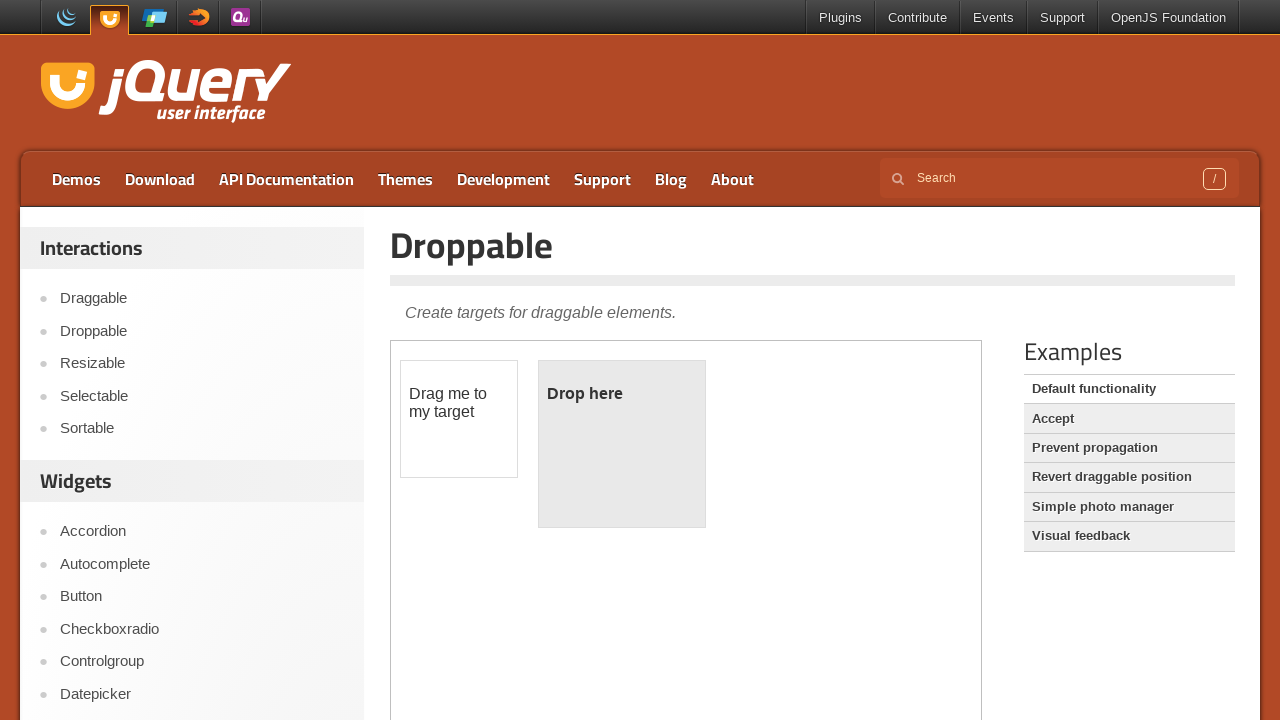

Set viewport size to 1920x1080
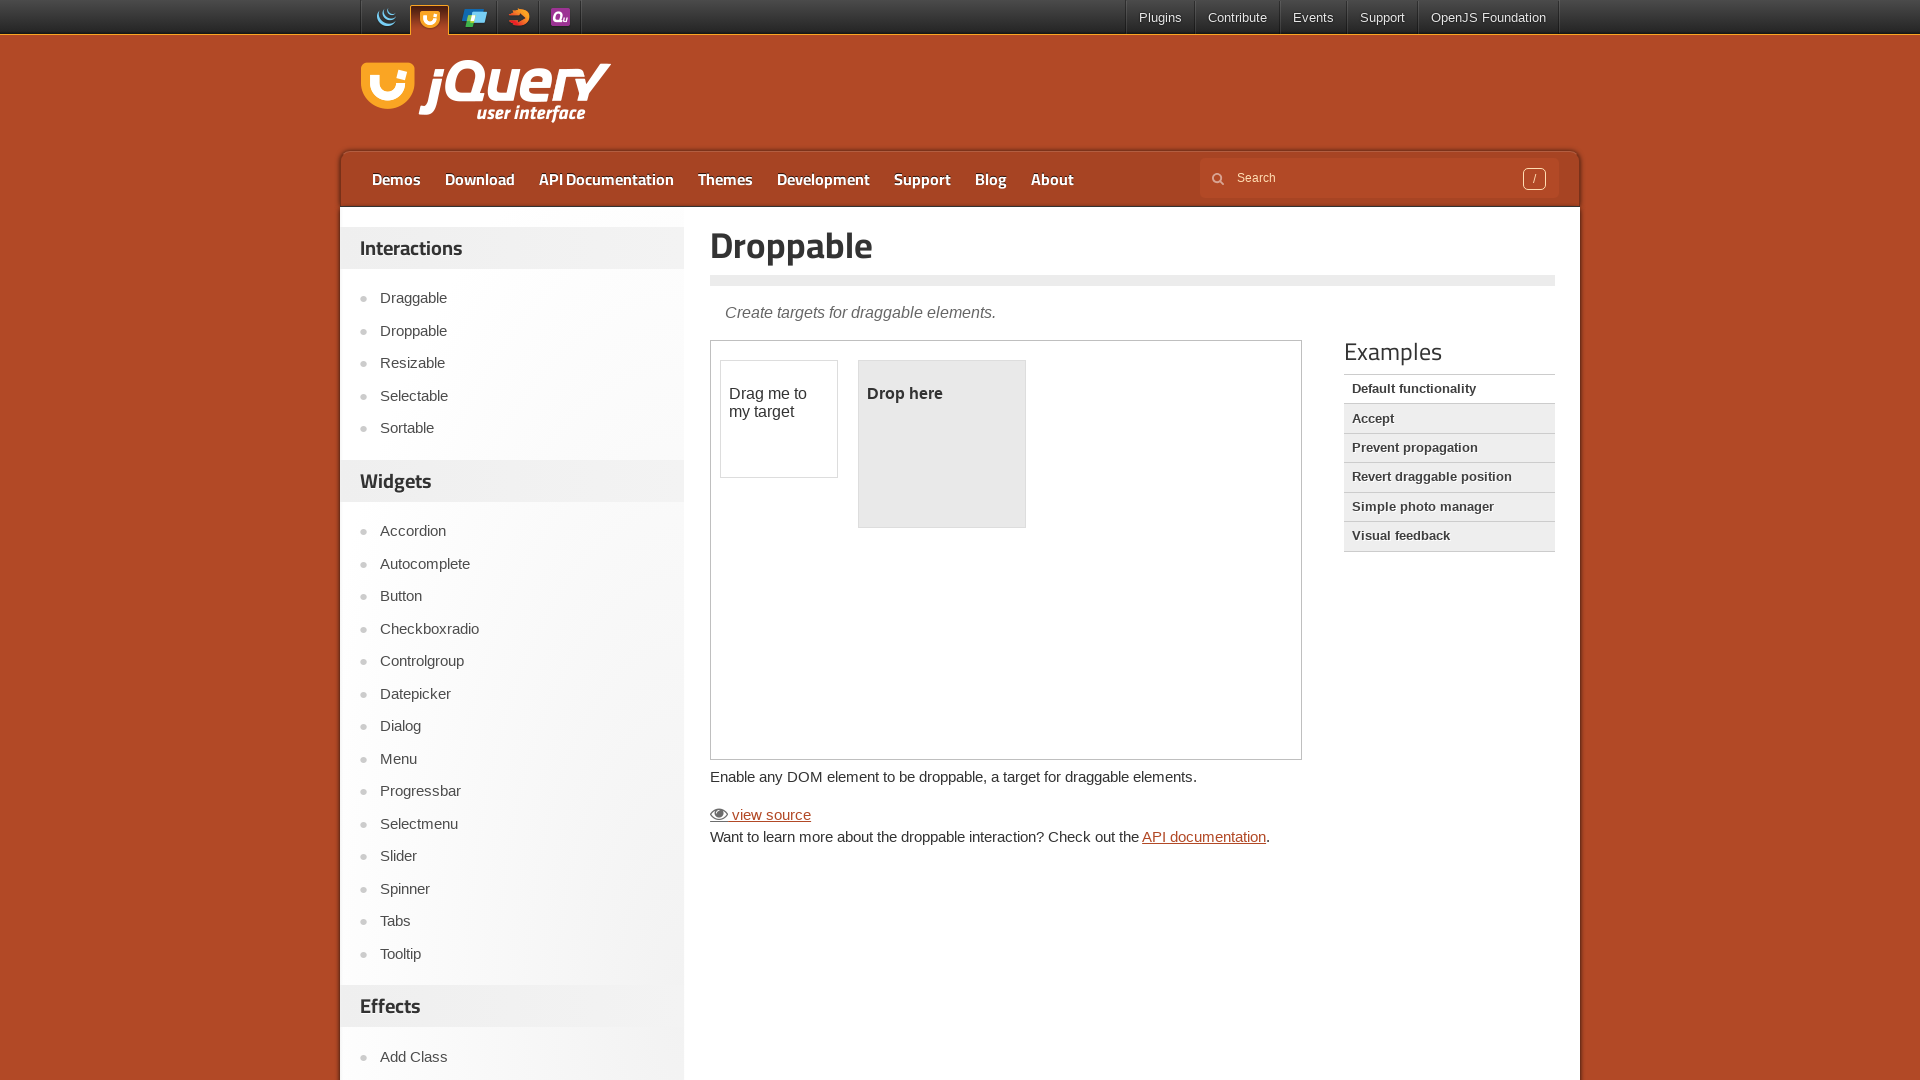

Located the demo iframe
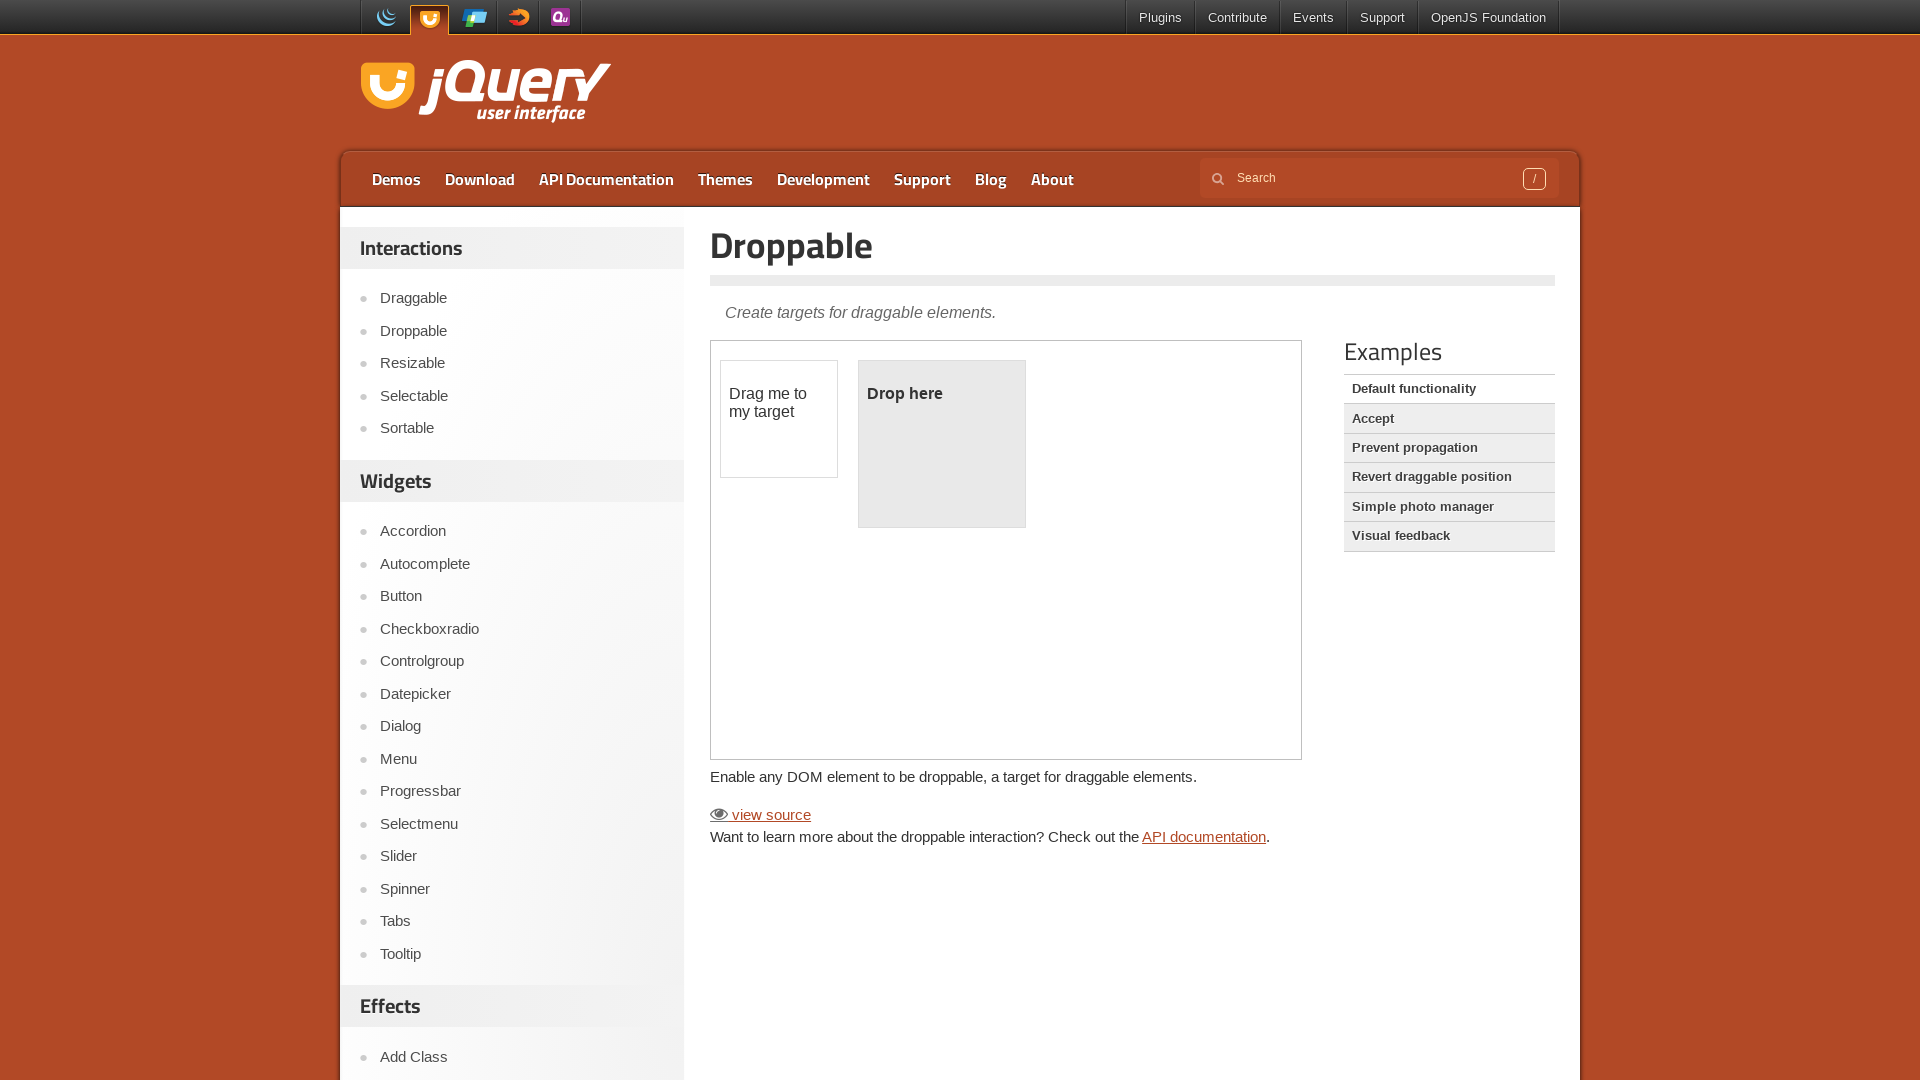

Located draggable element within iframe
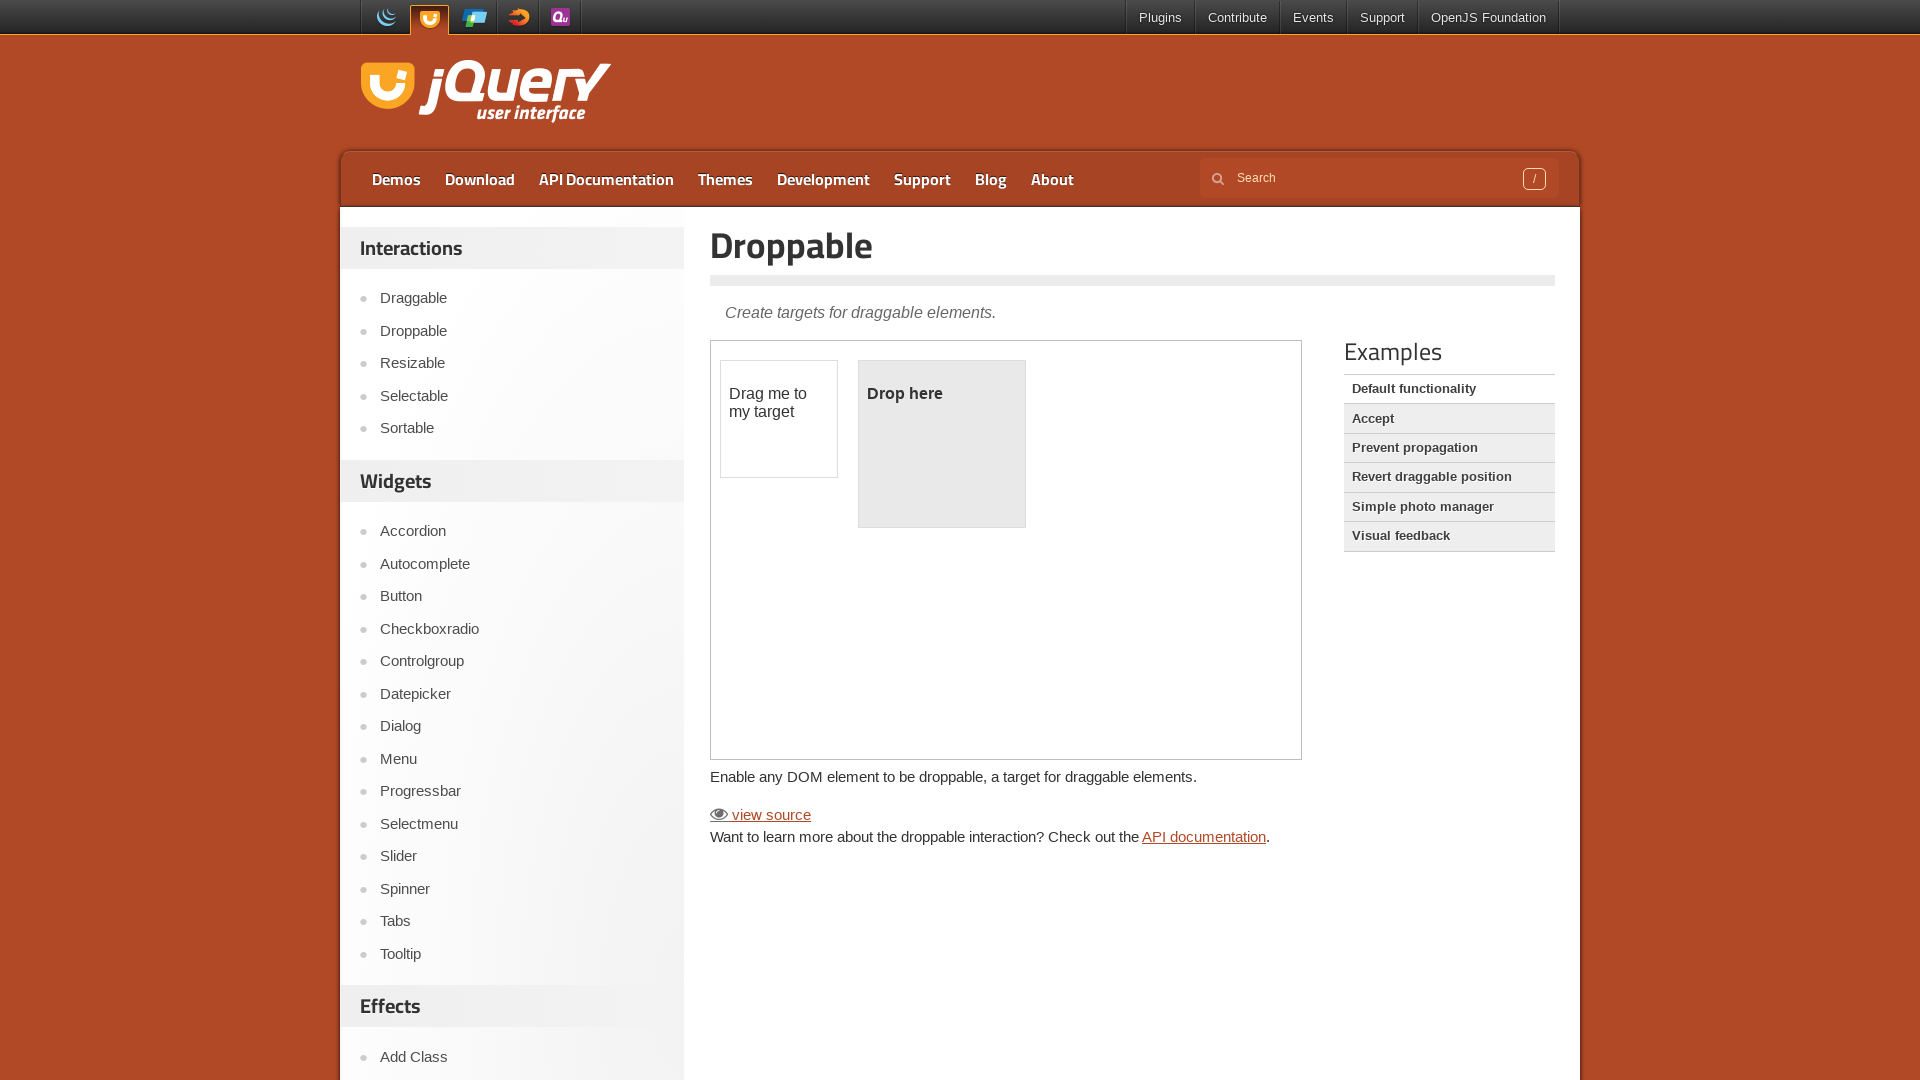

Located droppable element within iframe
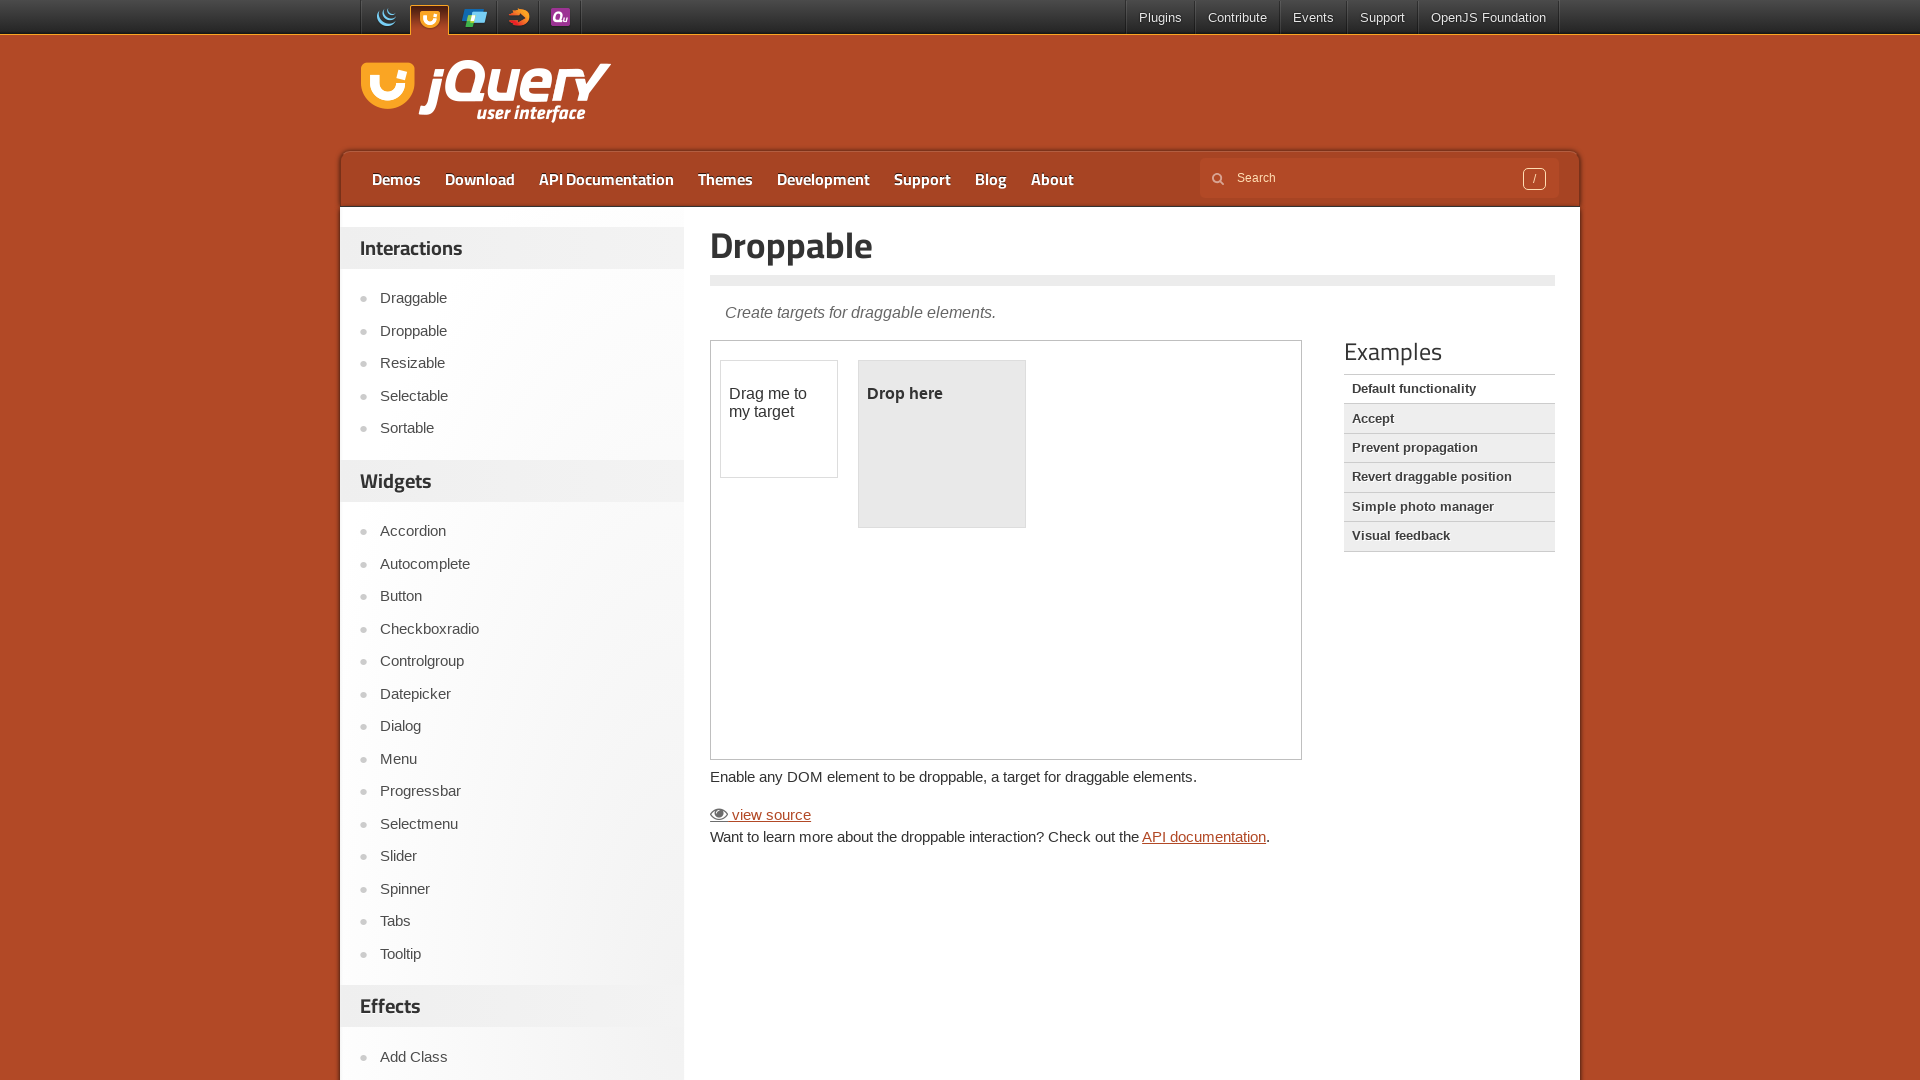

Dragged draggable element to droppable target at (942, 444)
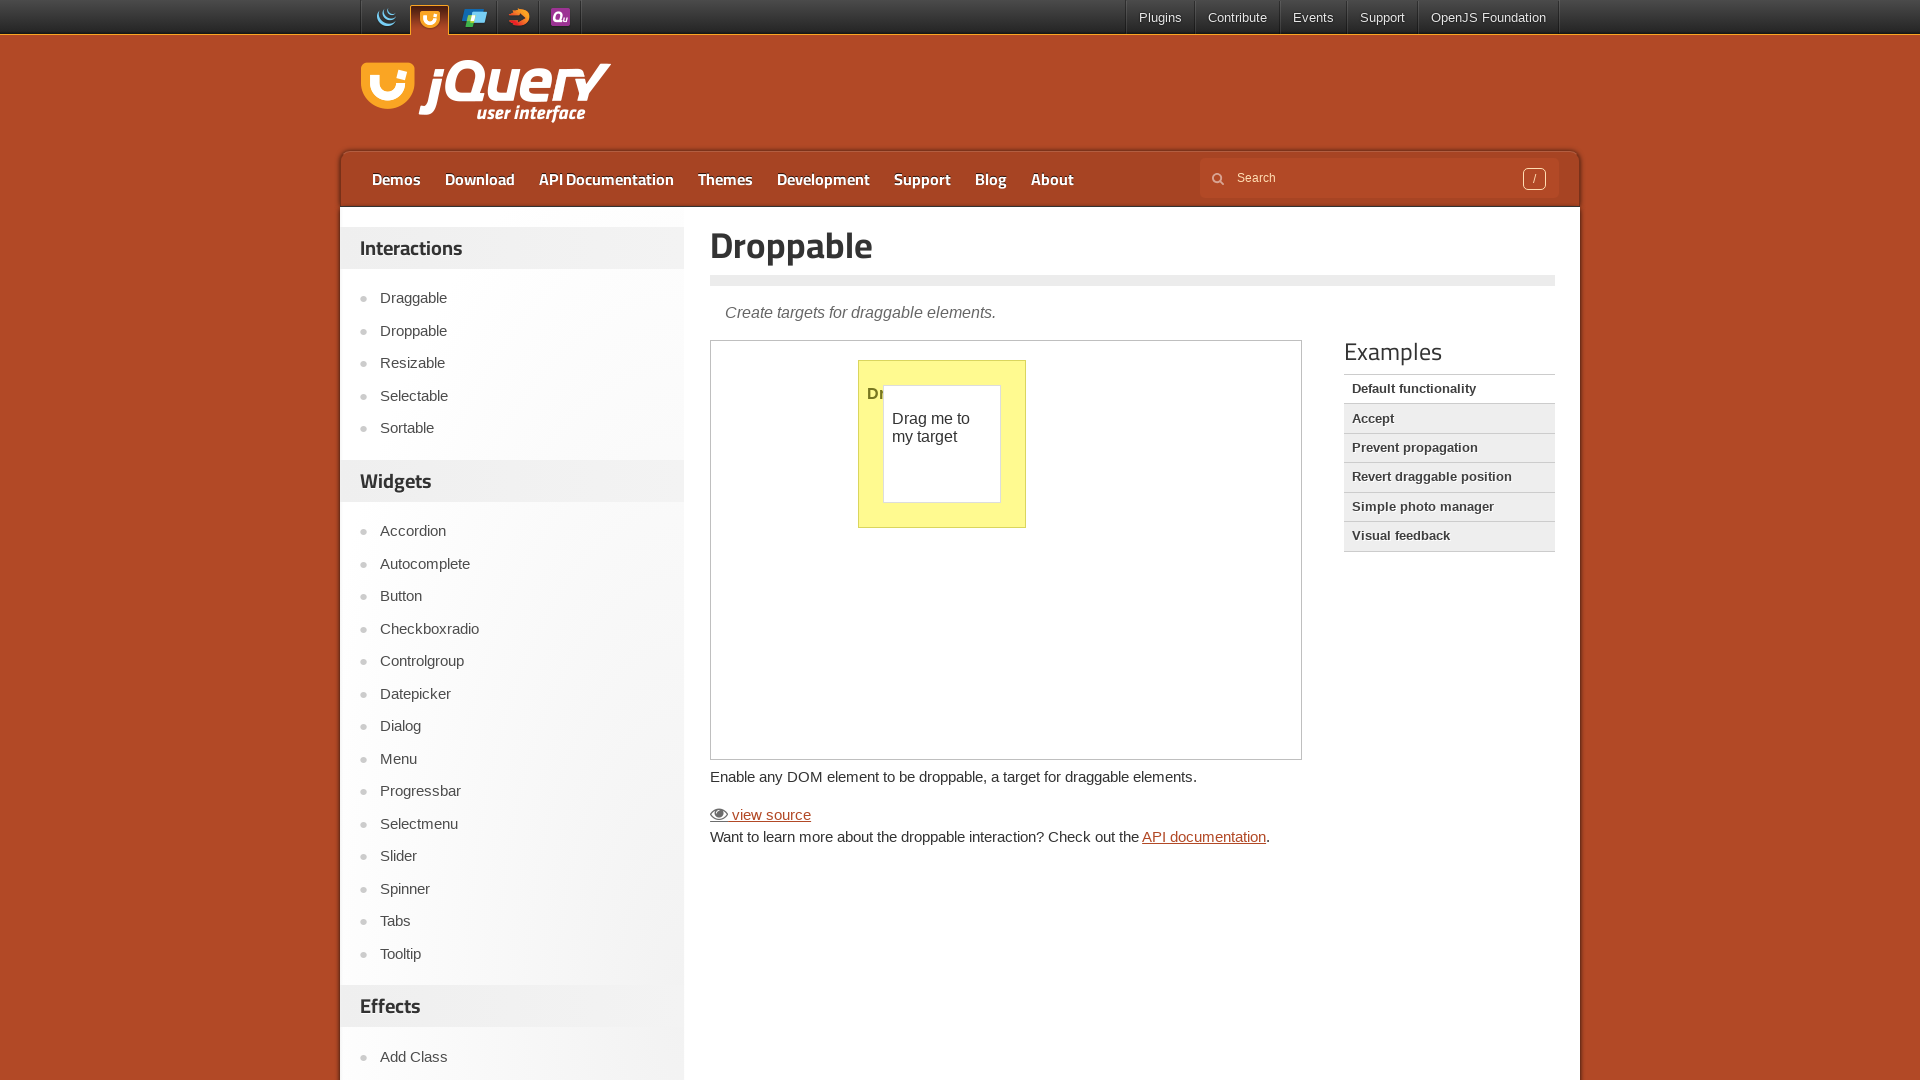

Clicked the first menu item (Demos link) in parent frame at (396, 179) on #menu-top > li:first-child > a
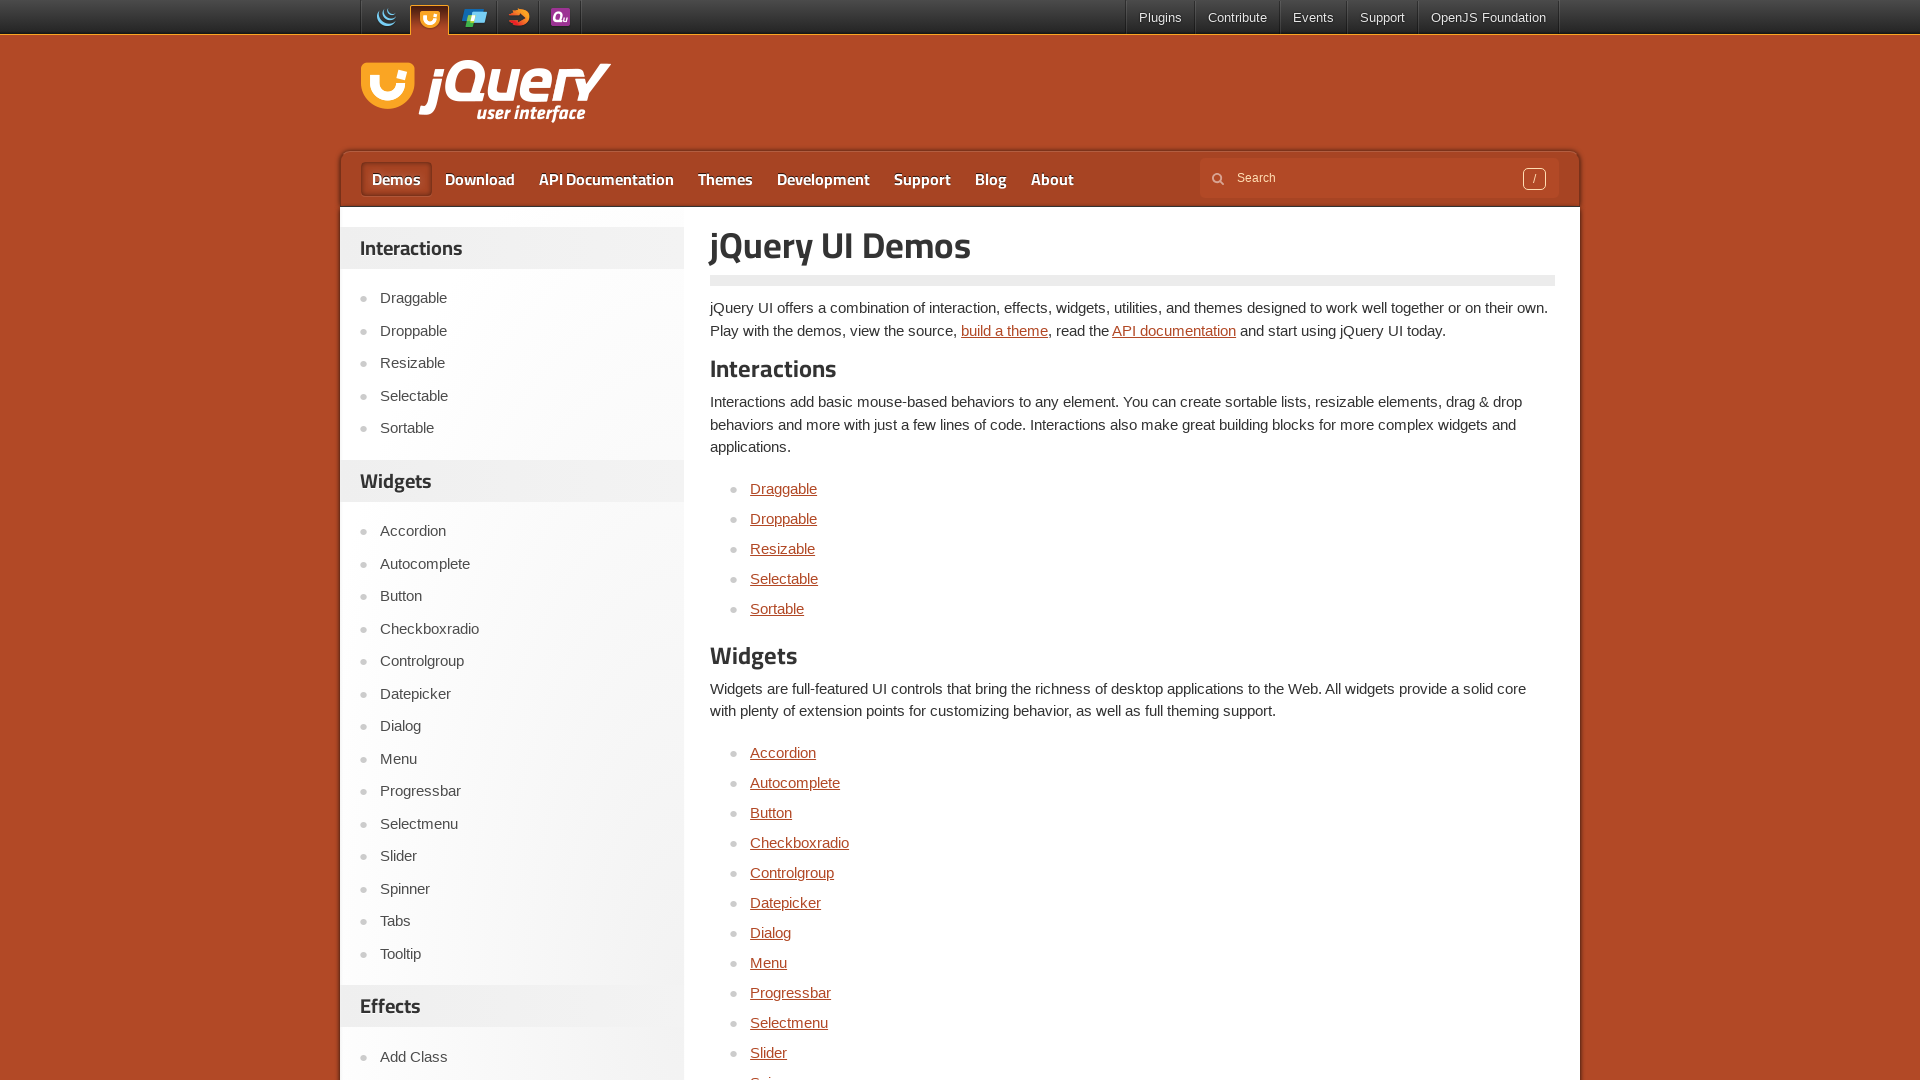

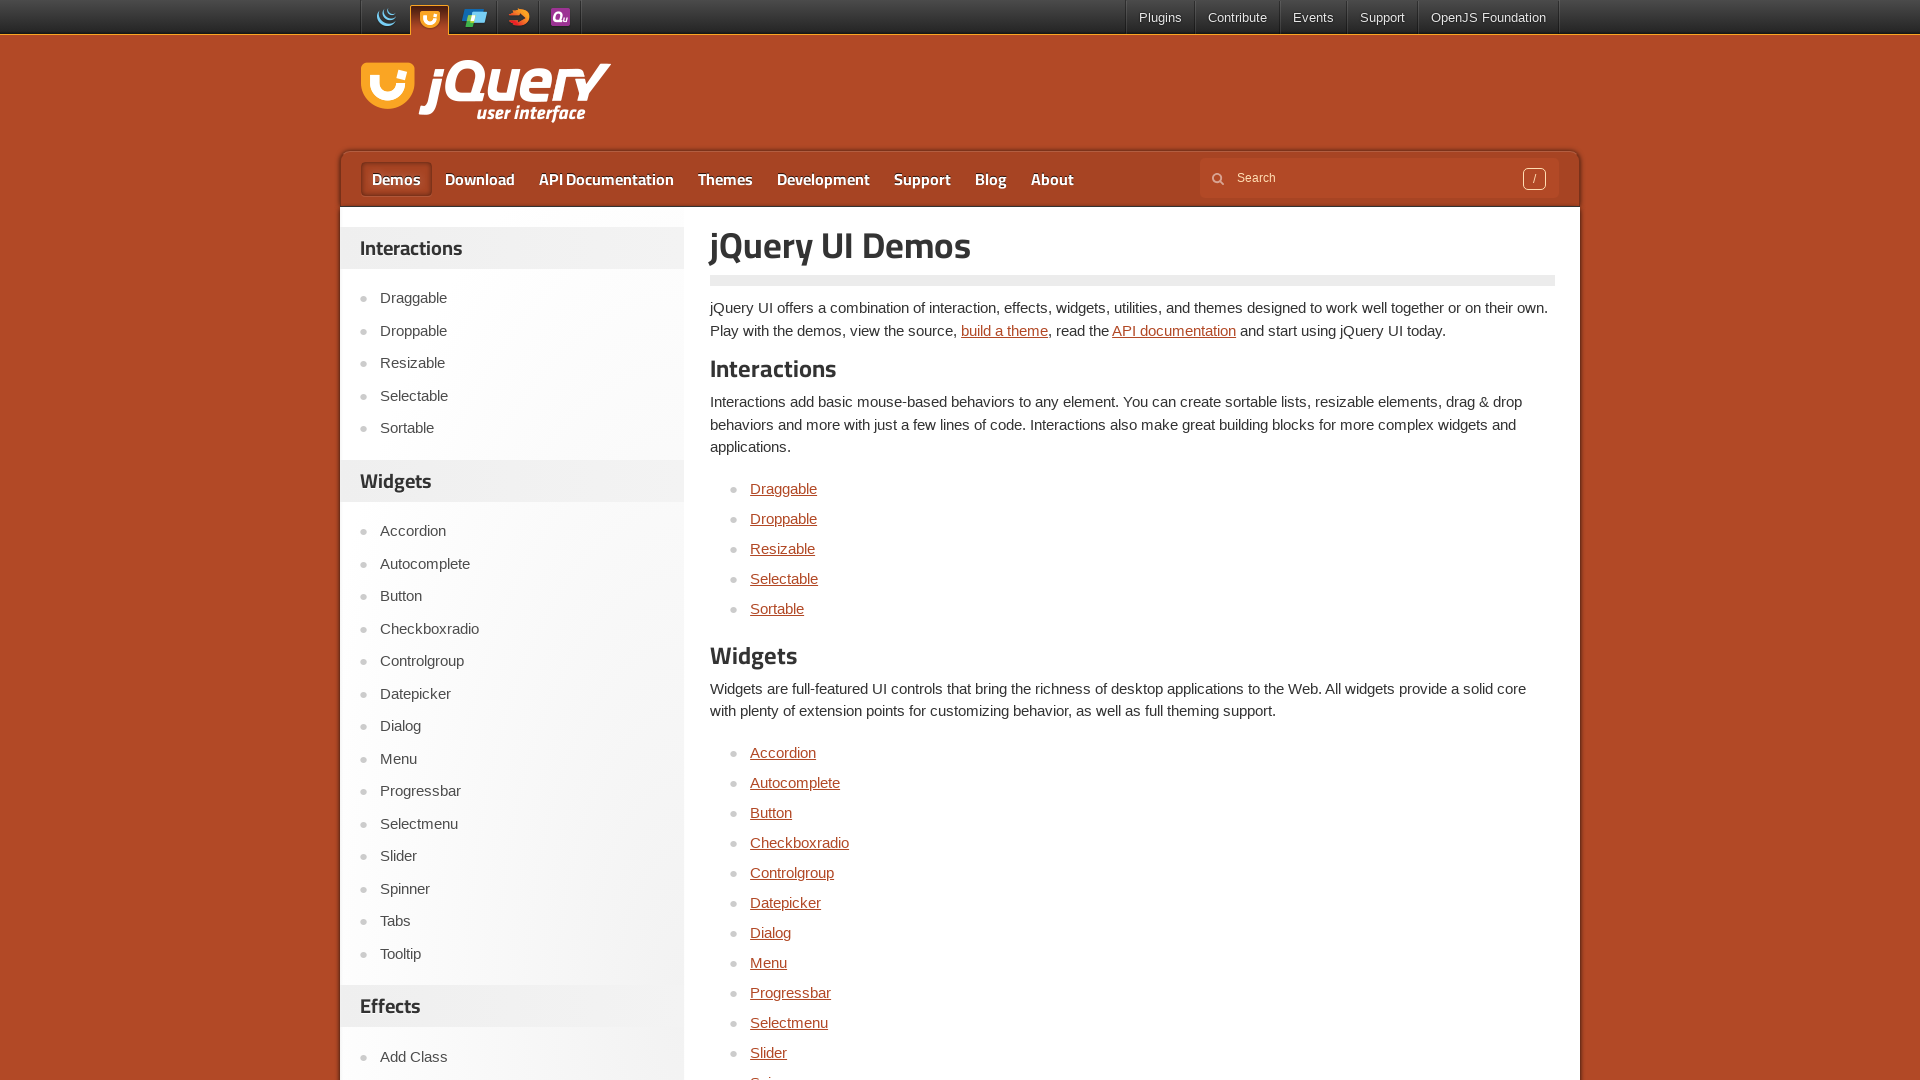